Tests window handling by clicking on an element that opens a new window, switching to it, getting its URL, and then closing both windows

Starting URL: https://www.automationtestinginsider.com/2019/08/textarea-textarea-element-defines-multi.html

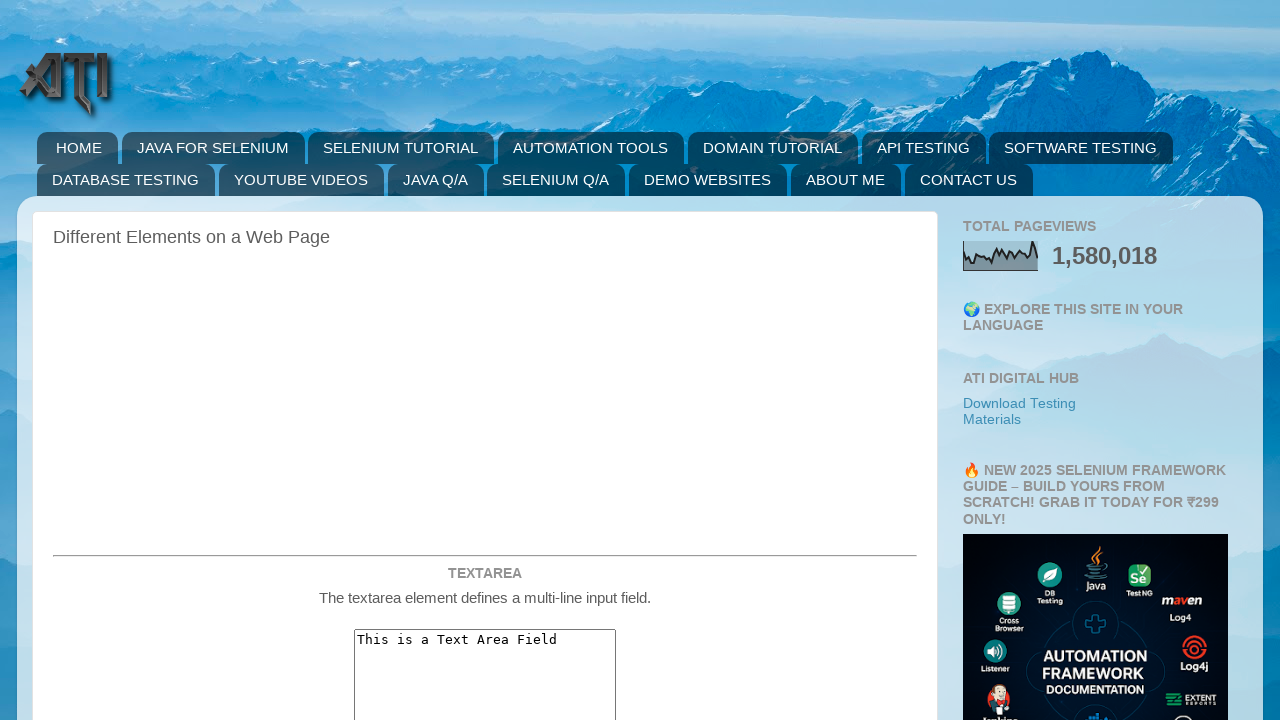

Scrolled to element #windowhandling1 that opens a new window
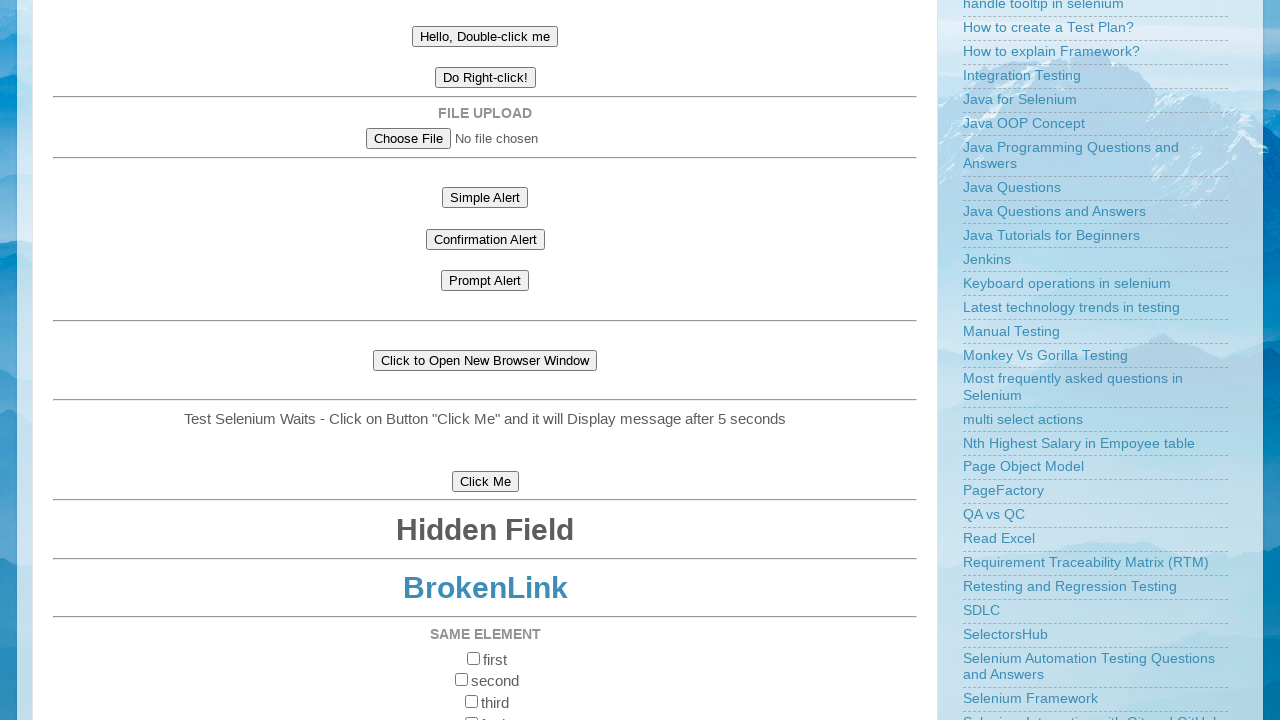

Clicked element to open a new window at (485, 360) on #windowhandling1
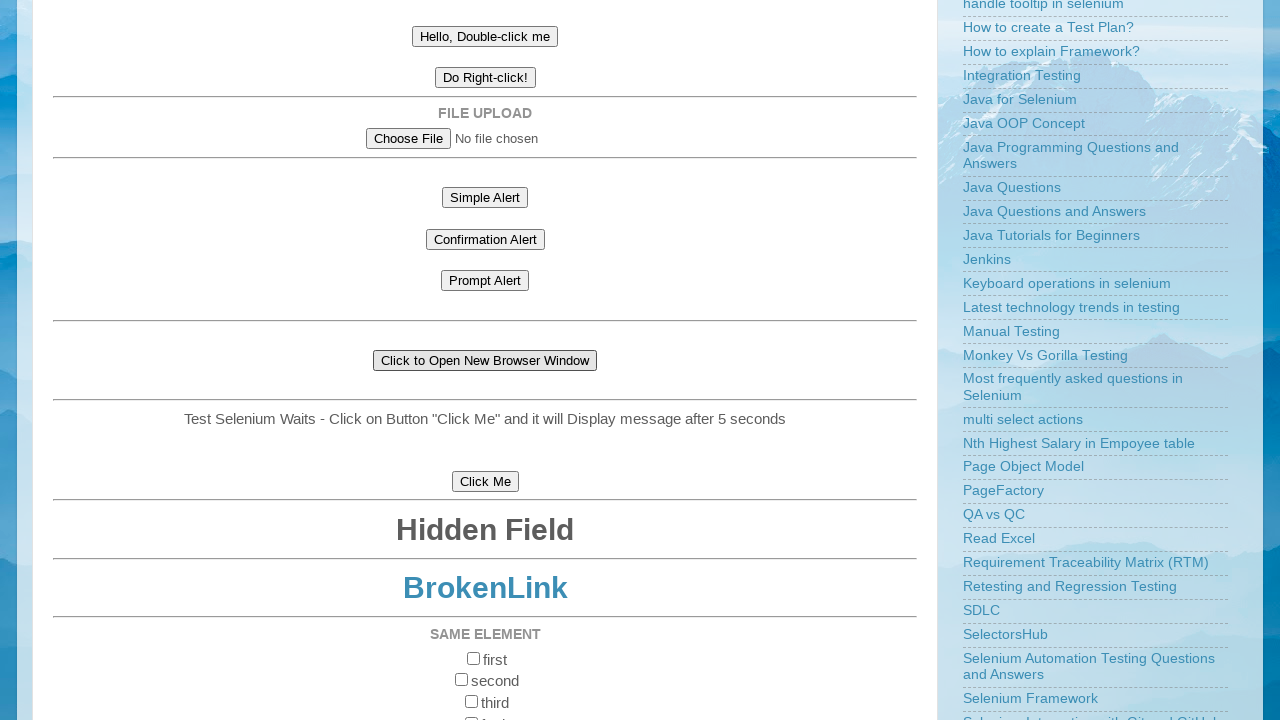

New window loaded successfully
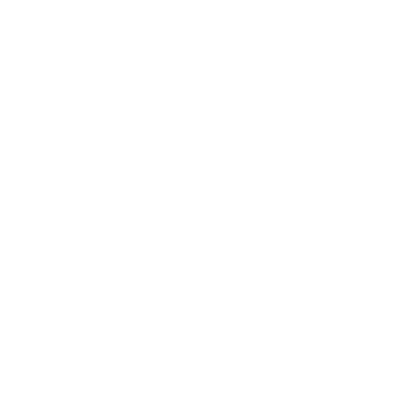

Captured new window URL: chrome-error://chromewebdata/
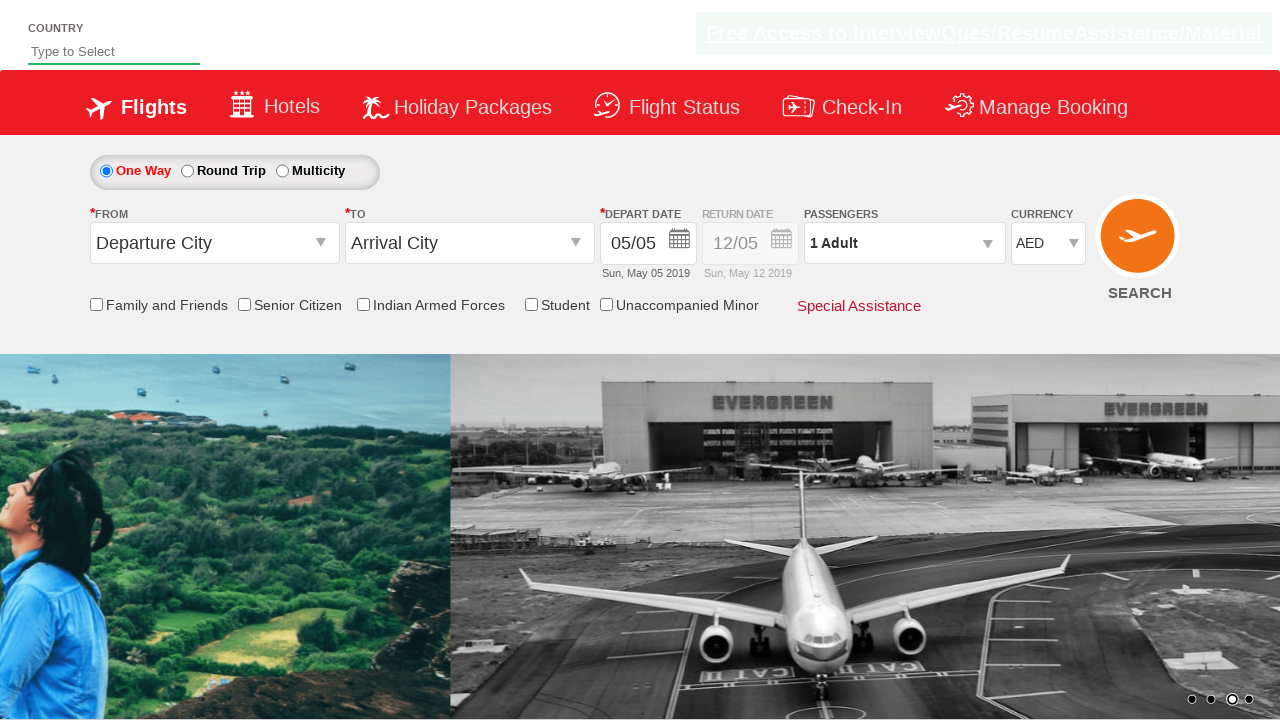

Closed the new window
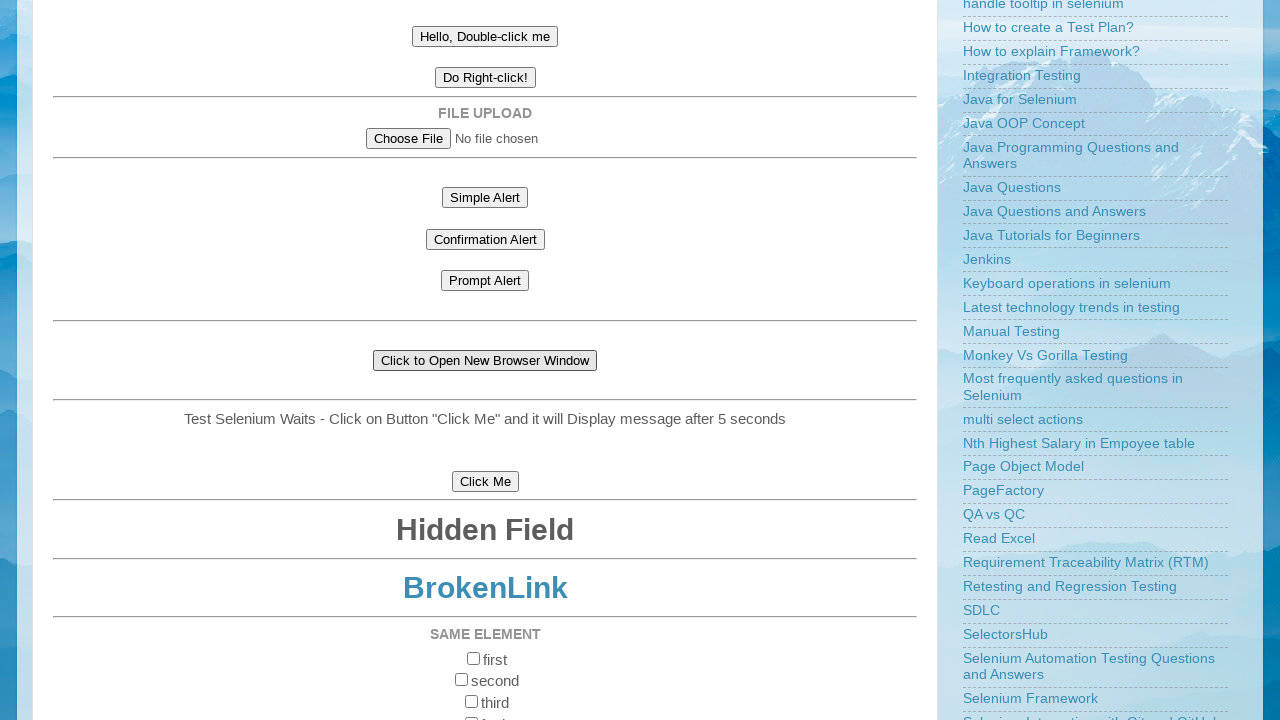

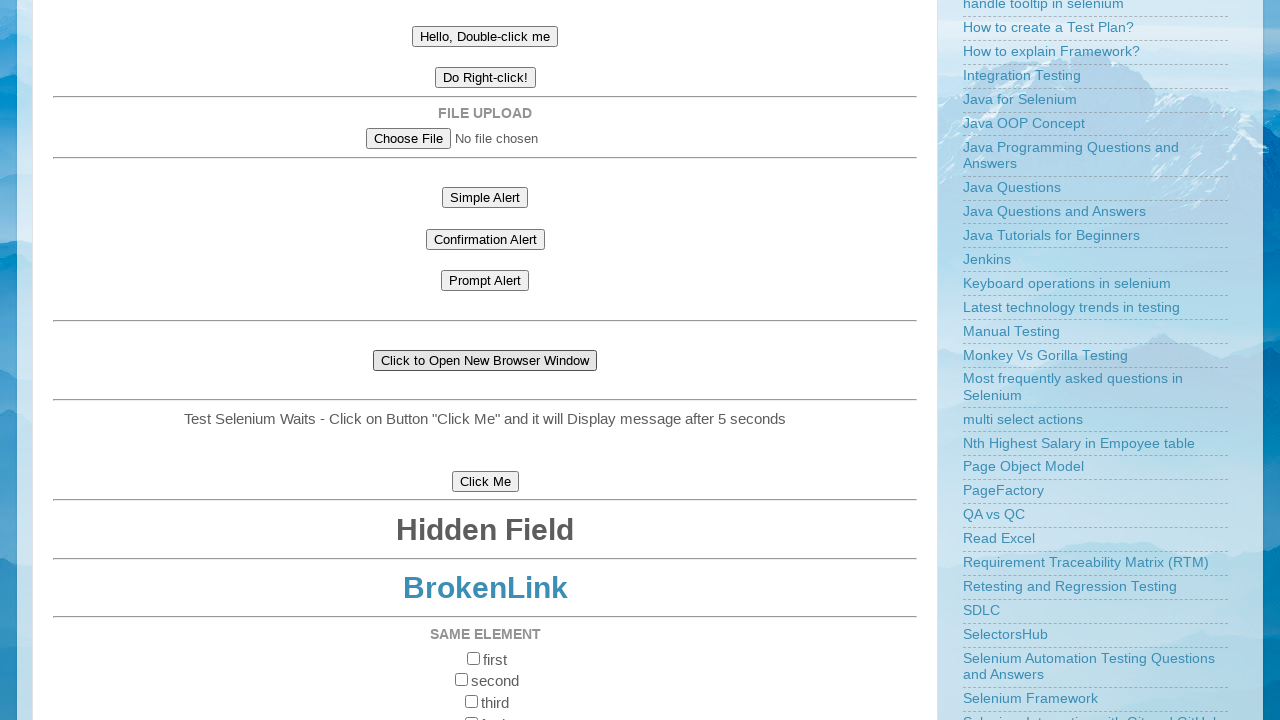